Tests window handling by navigating to a blogspot page and clicking on a link that opens a new window, then closes the current window.

Starting URL: http://omayo.blogspot.com/

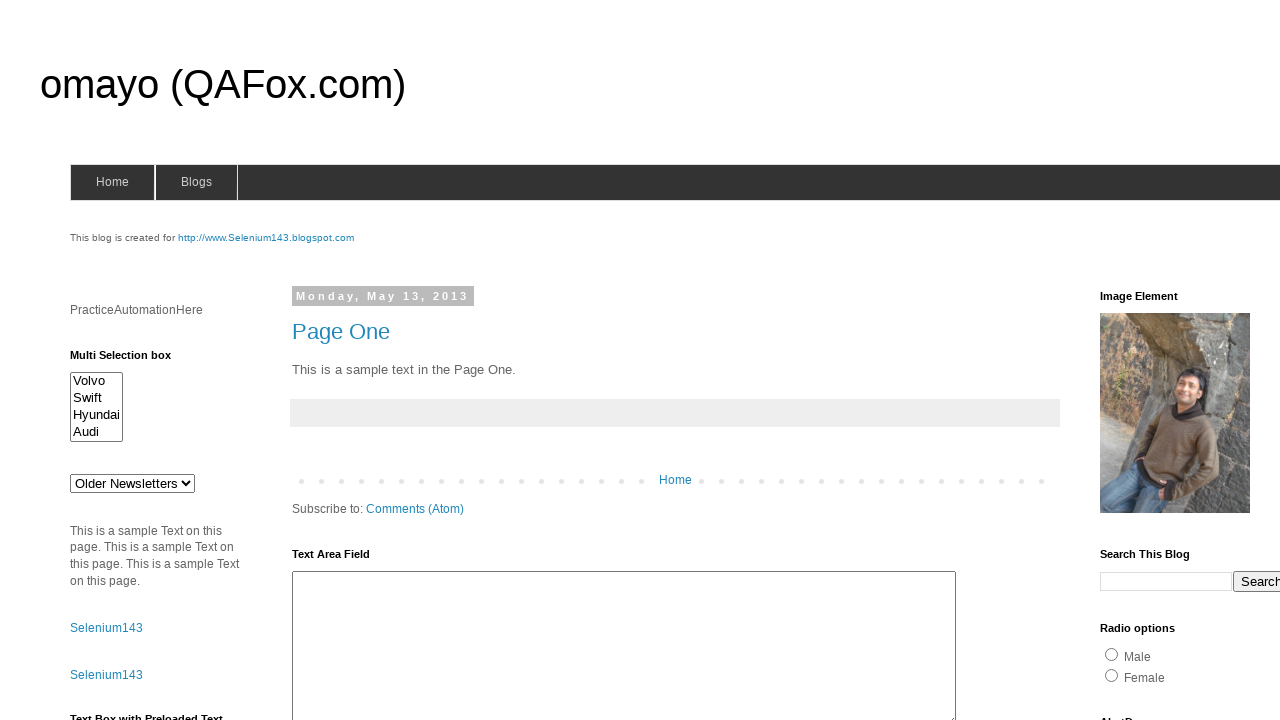

Waited for page to load (domcontentloaded state)
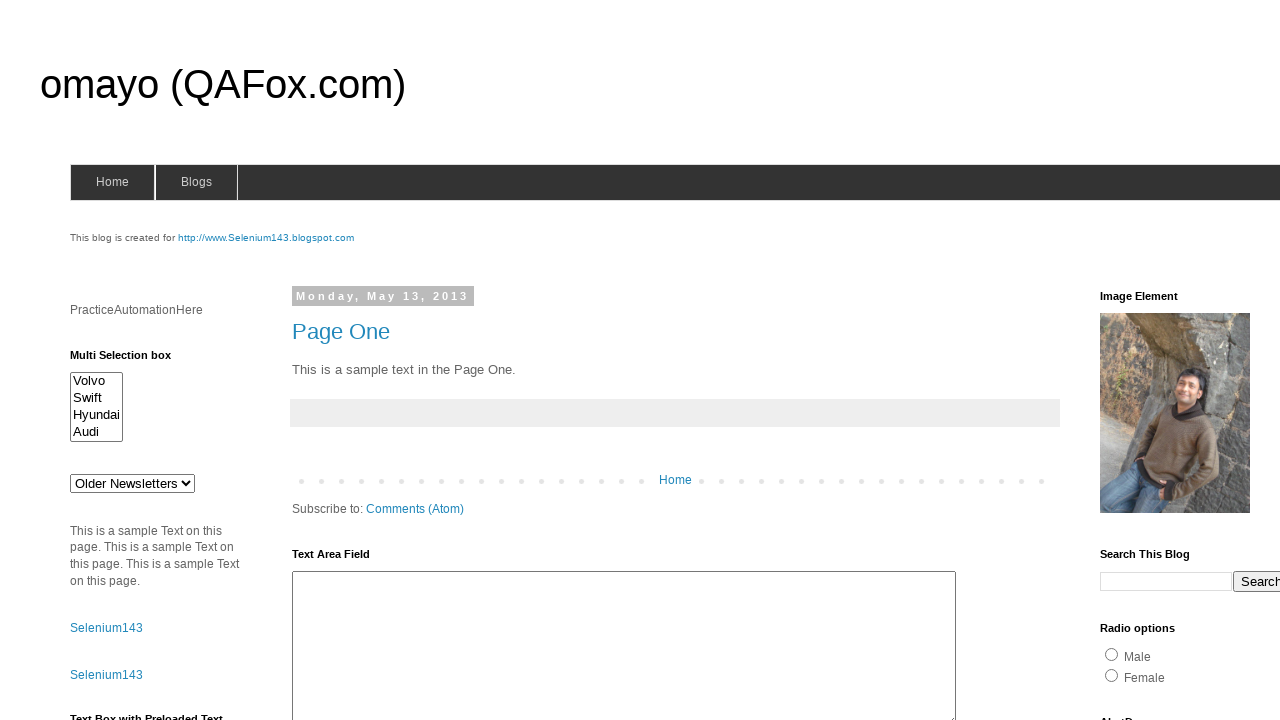

Clicked on the 'Open' link to open a new window at (132, 360) on xpath=//a[contains(text(),'Open')]
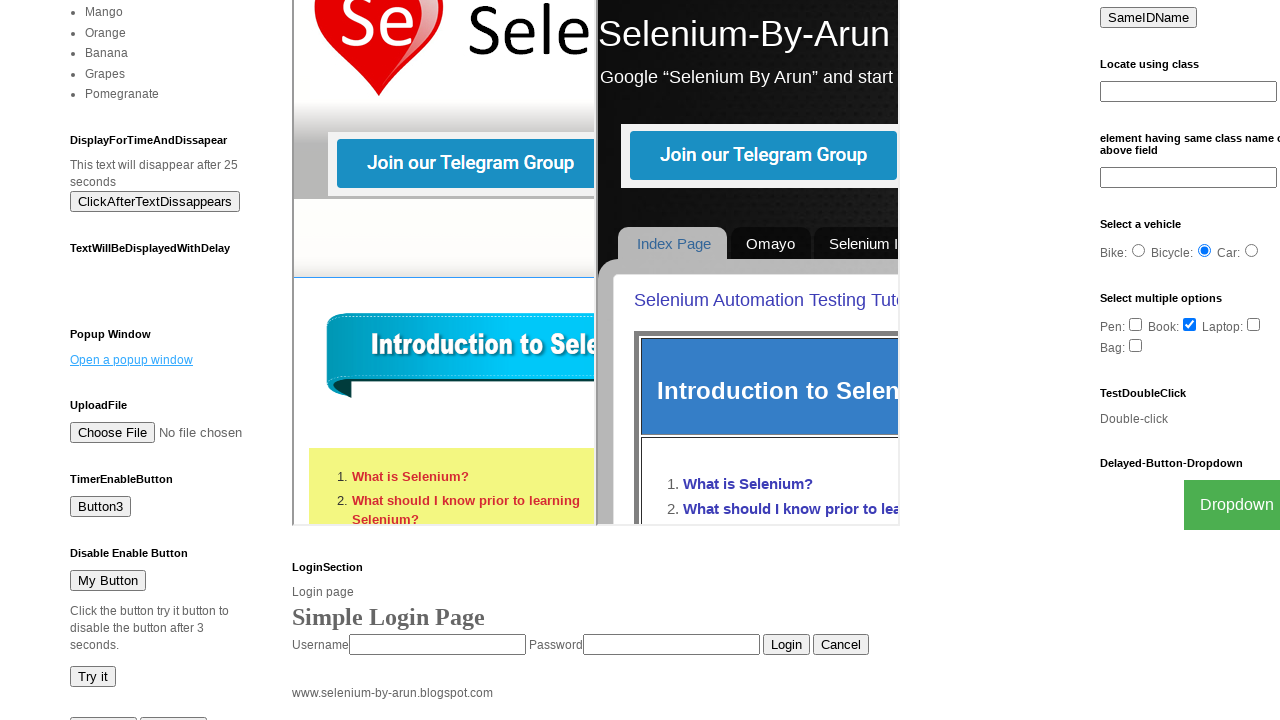

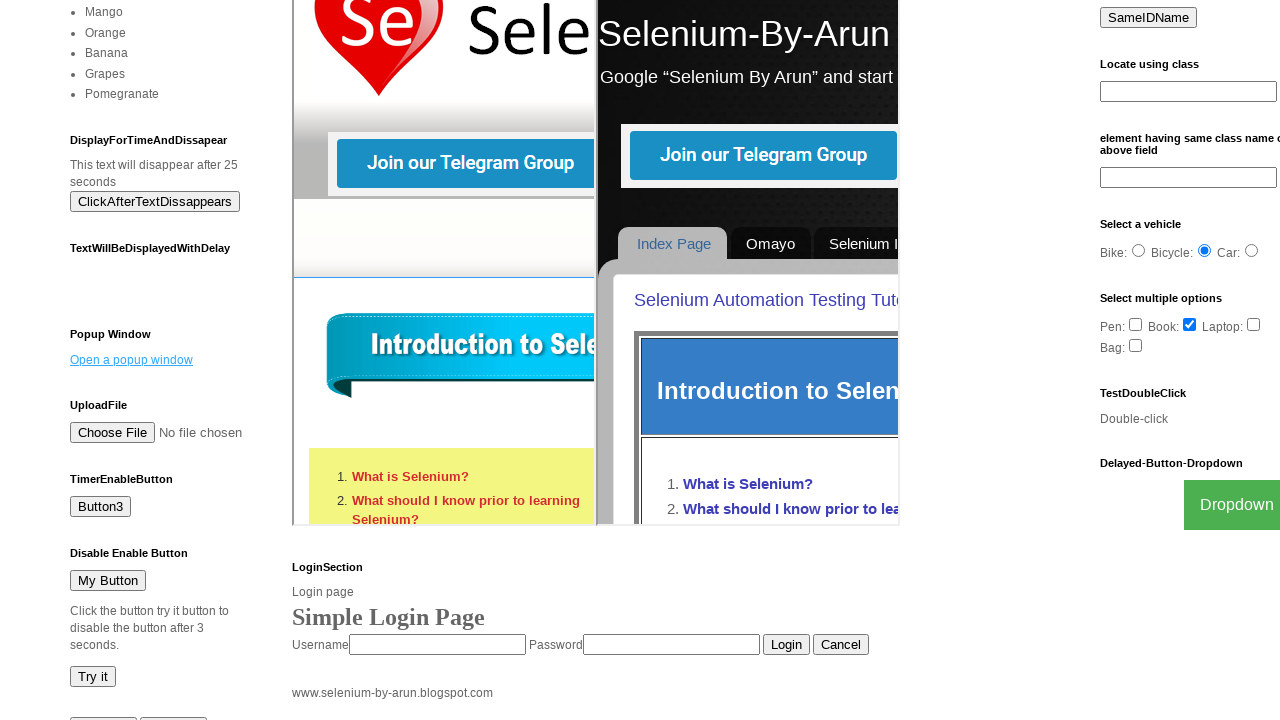